Tests keyboard input by clicking the target input field and pressing the Tab key

Starting URL: https://the-internet.herokuapp.com/key_presses

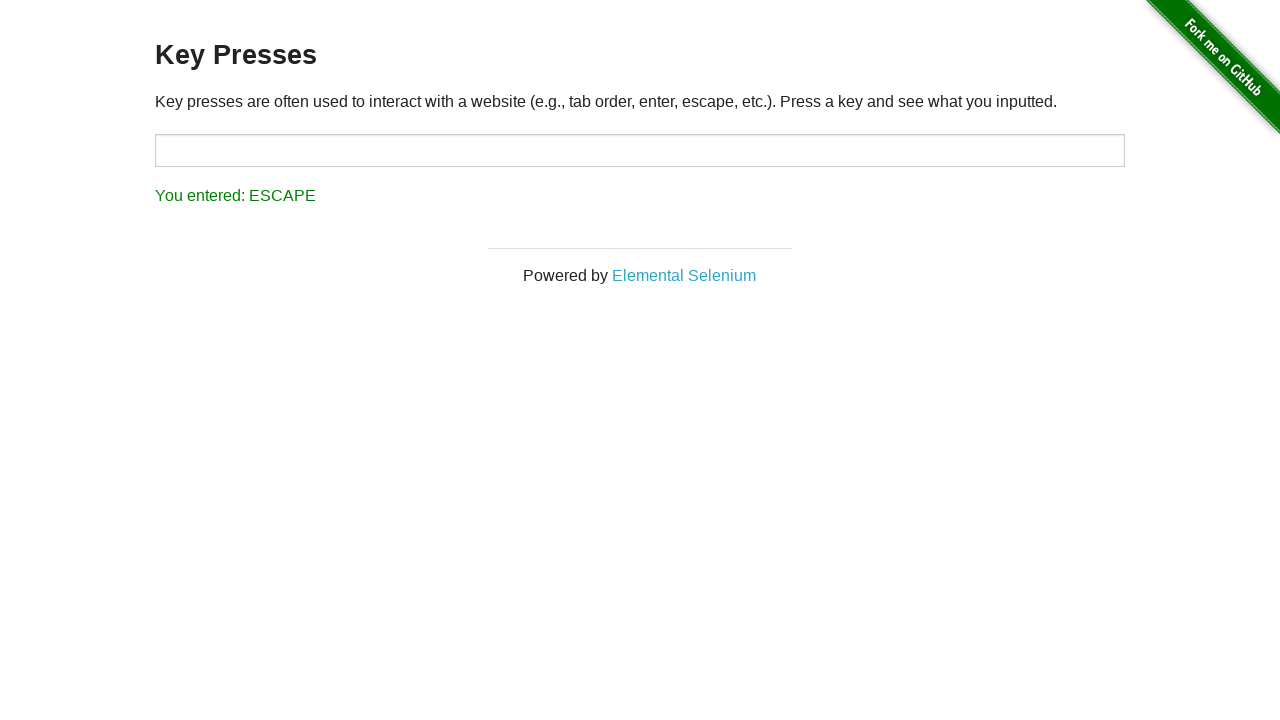

Clicked on the target input field at (640, 150) on #target
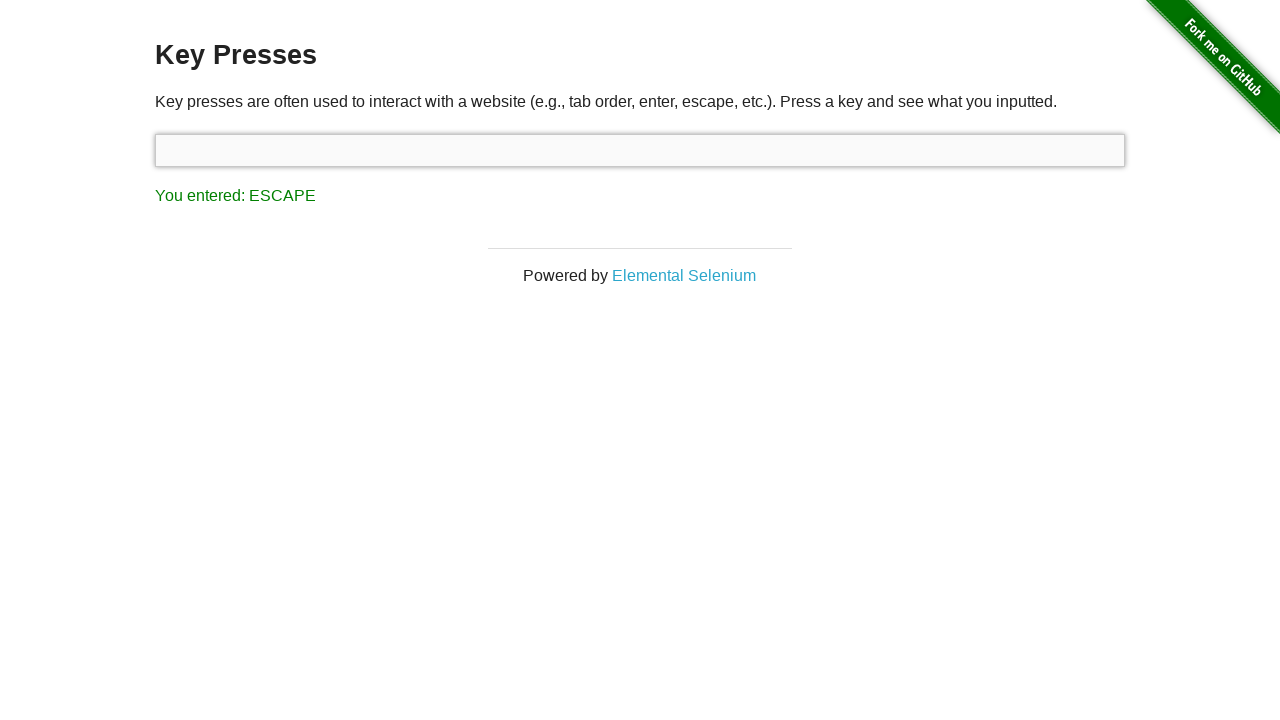

Pressed Tab key
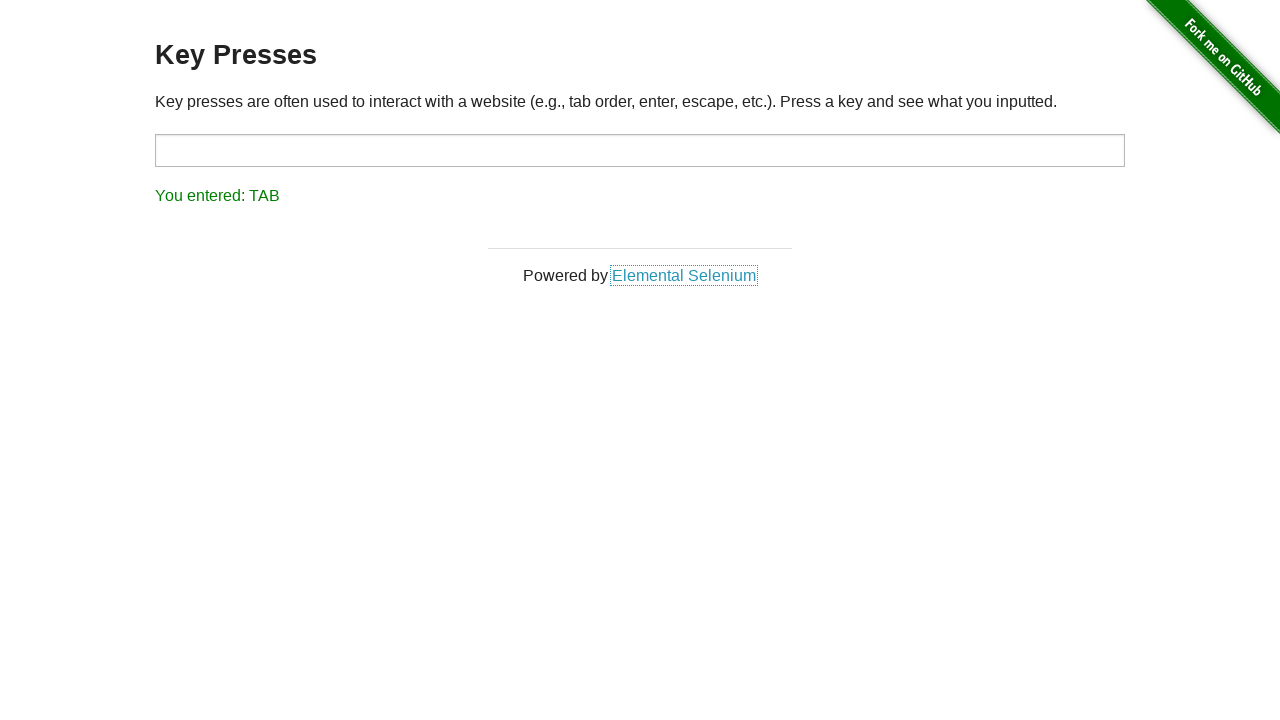

Waited for result element to load
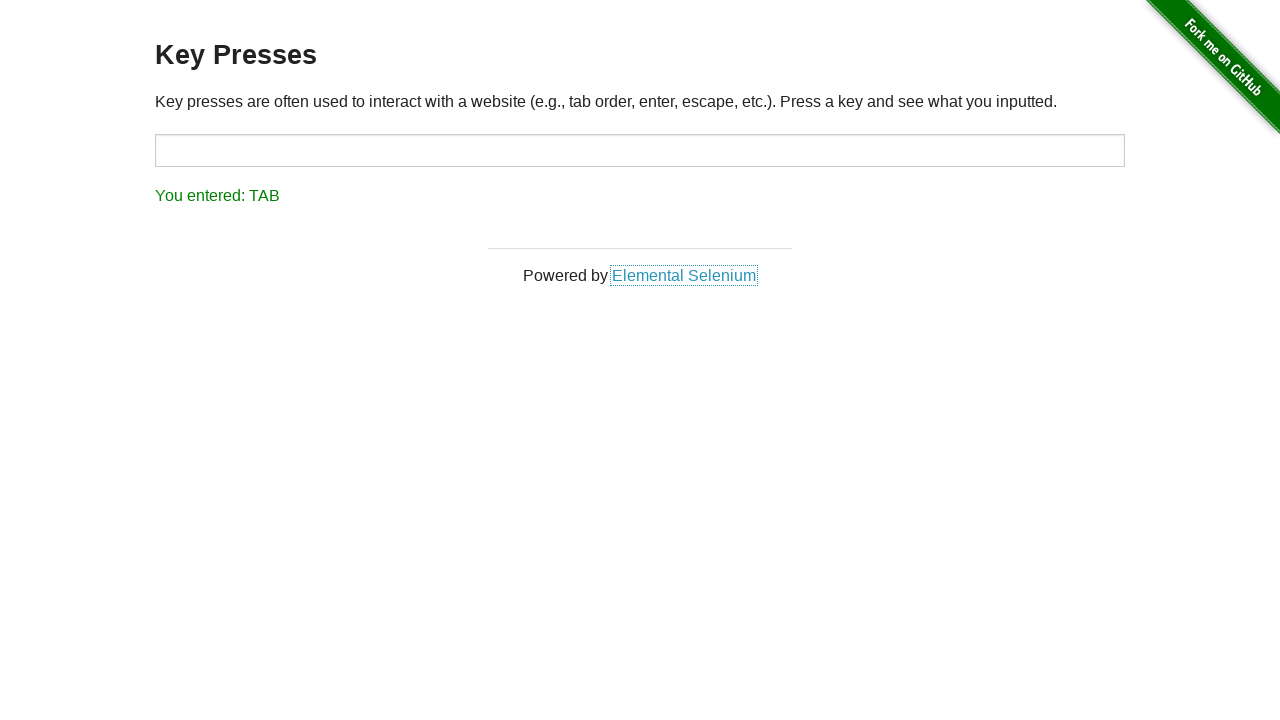

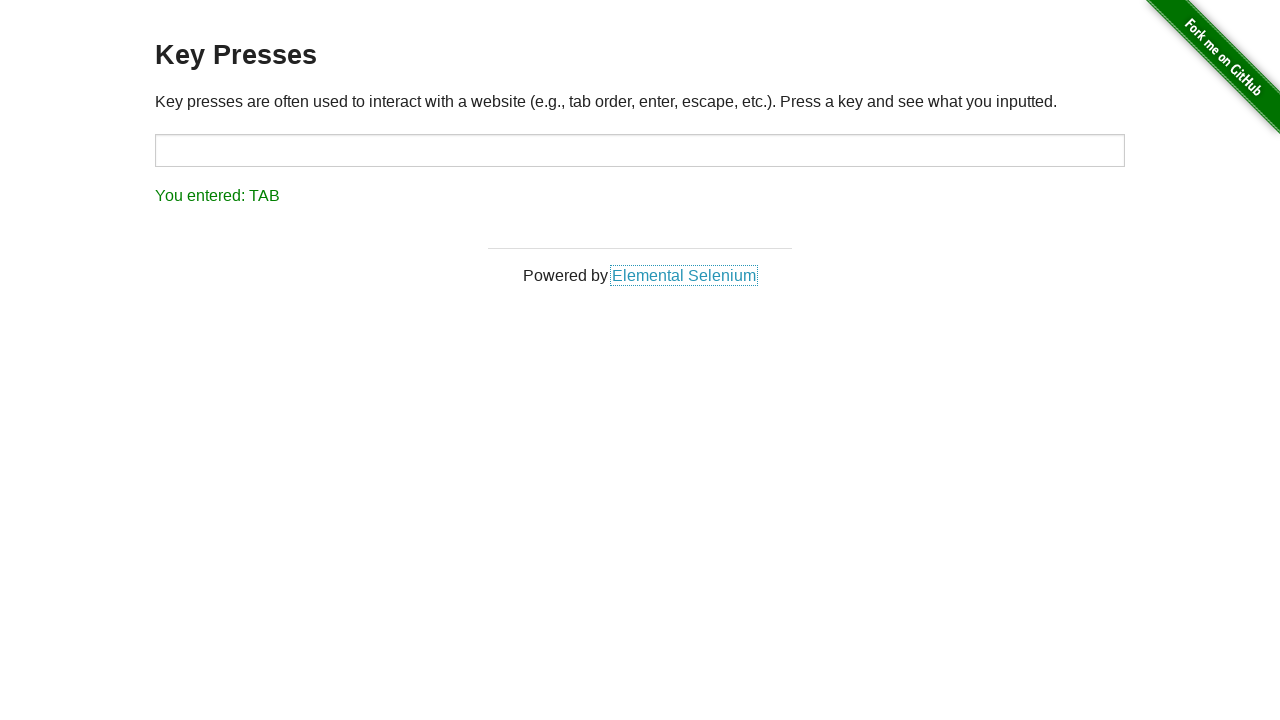